Tests that a submit button exists and is displayed on the simple button page of a QA practice website.

Starting URL: https://www.qa-practice.com/elements/button/simple

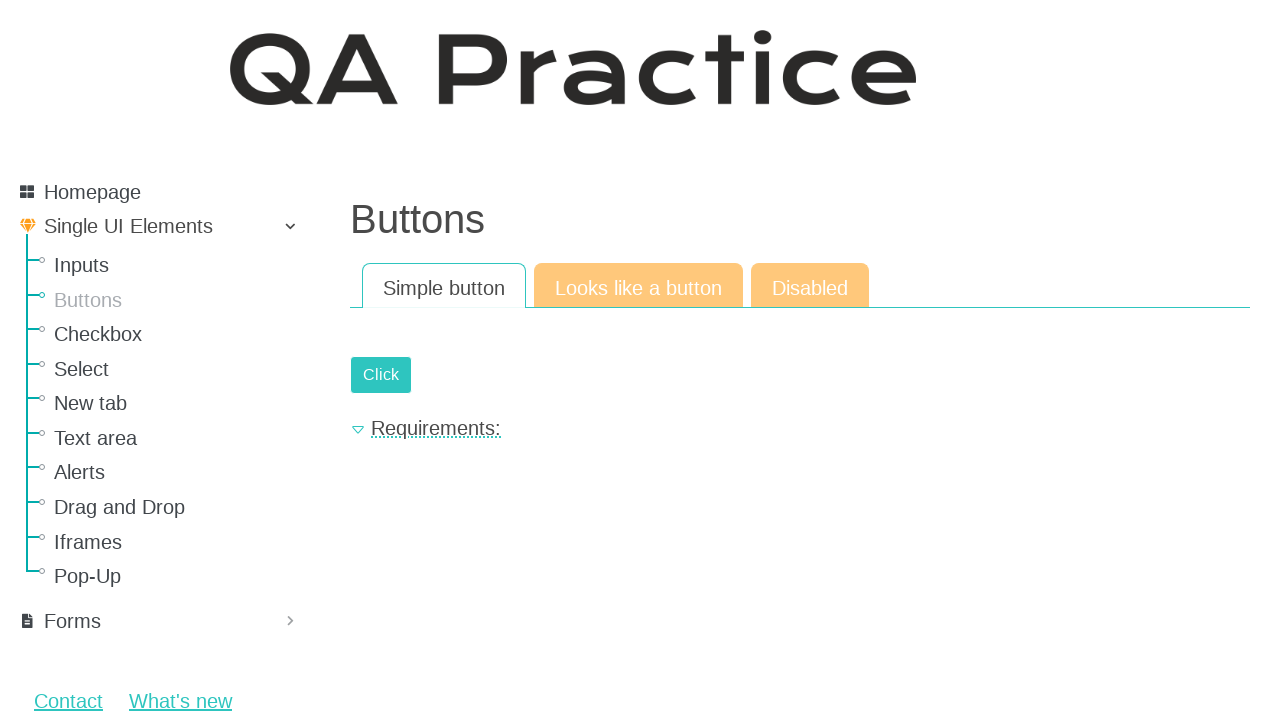

Navigated to the simple button page
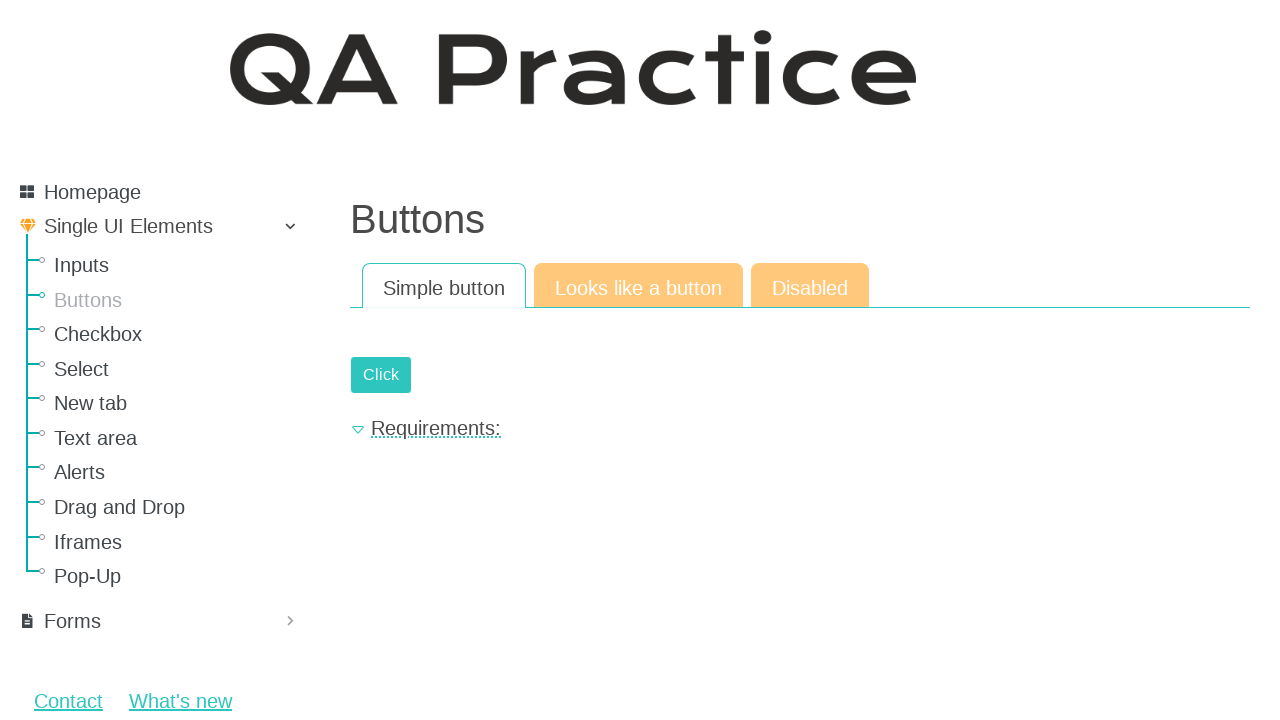

Located the submit button element
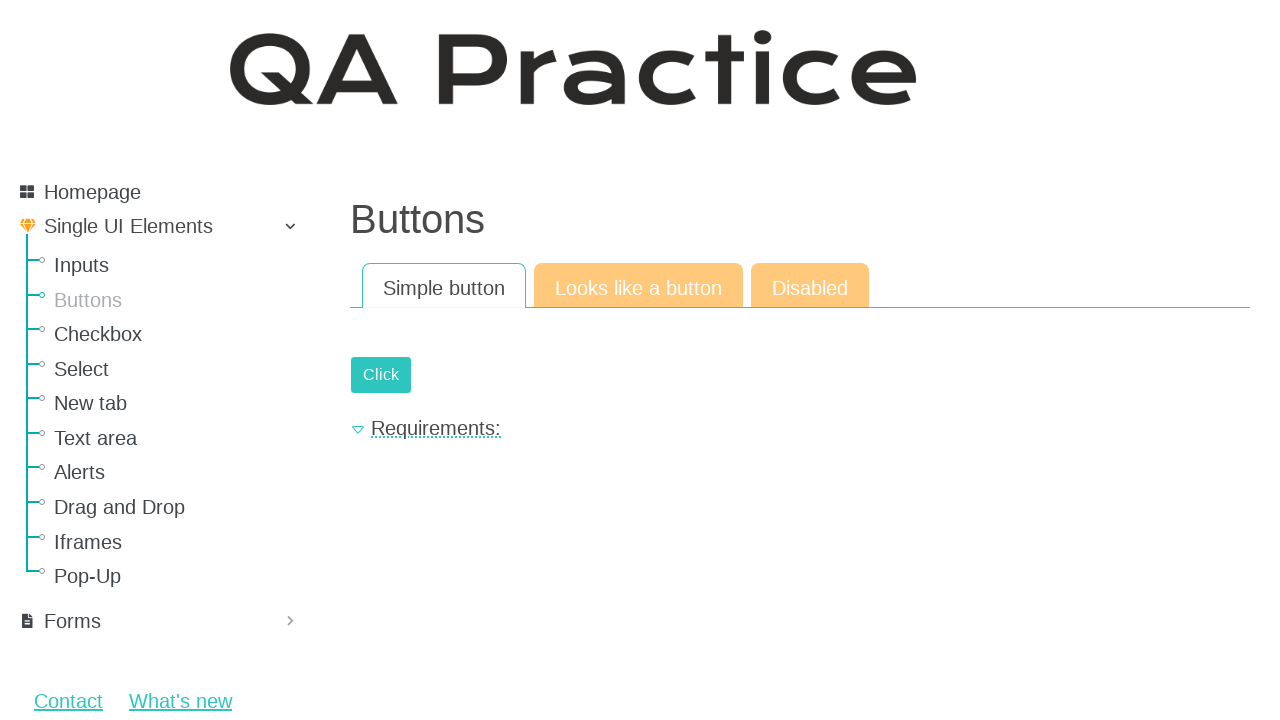

Submit button became visible
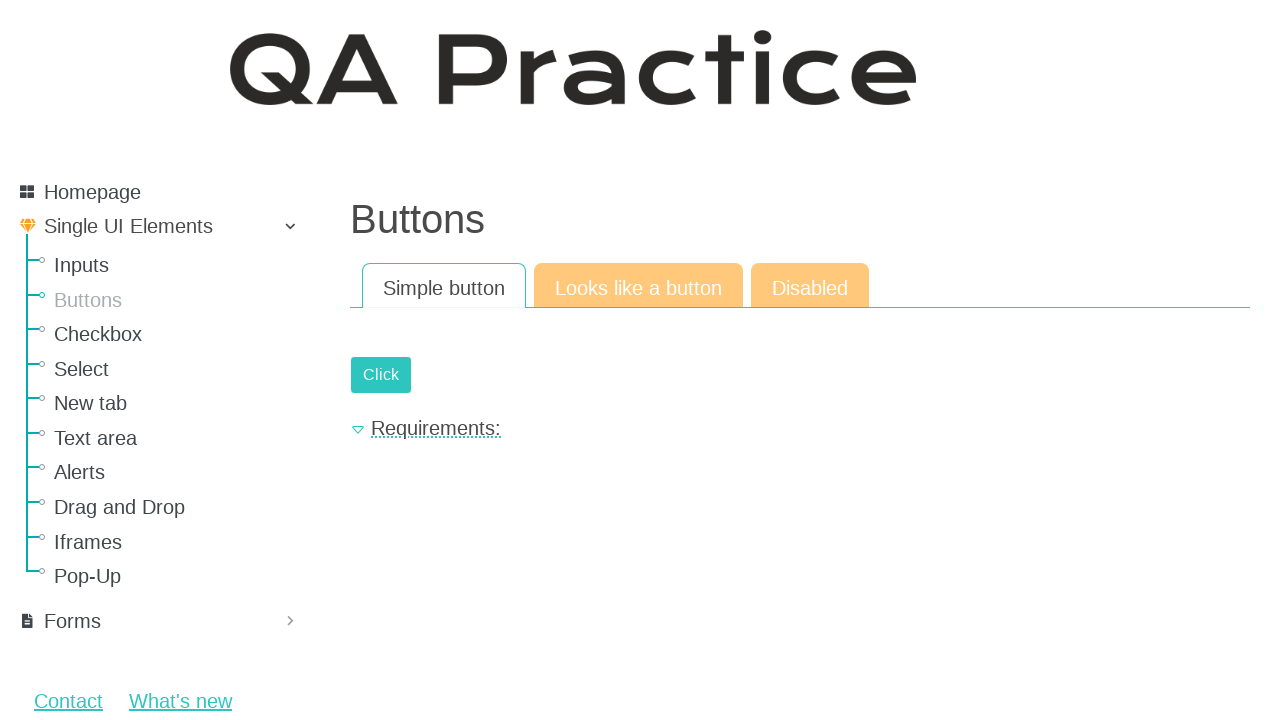

Asserted that submit button is visible
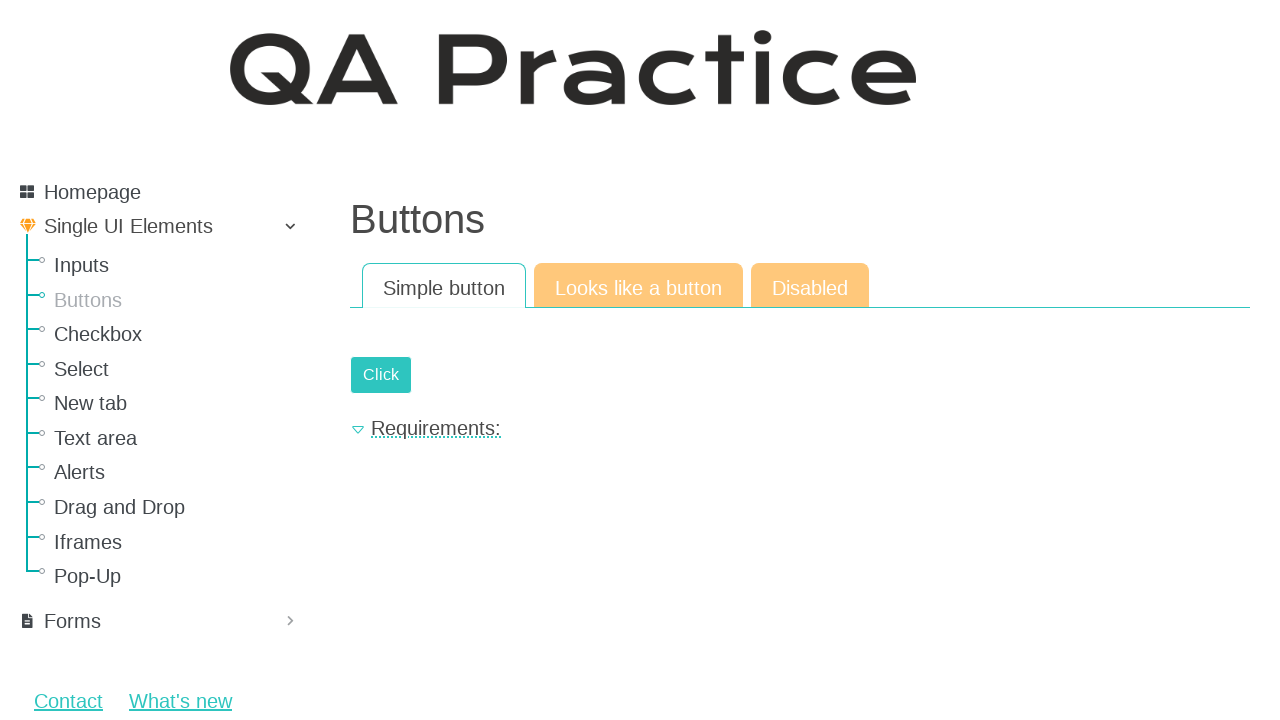

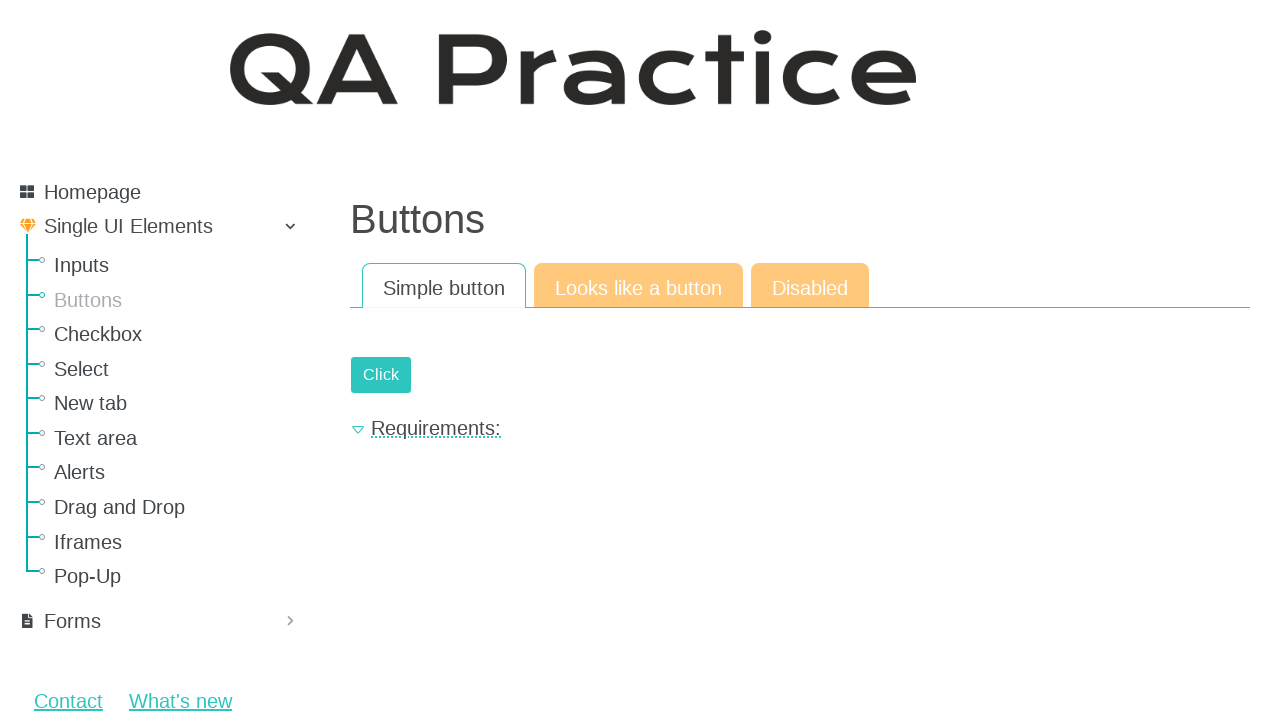